Navigates to Enabled submenu and clicks Back to JQuery UI link to verify navigation

Starting URL: https://the-internet.herokuapp.com/jqueryui/menu

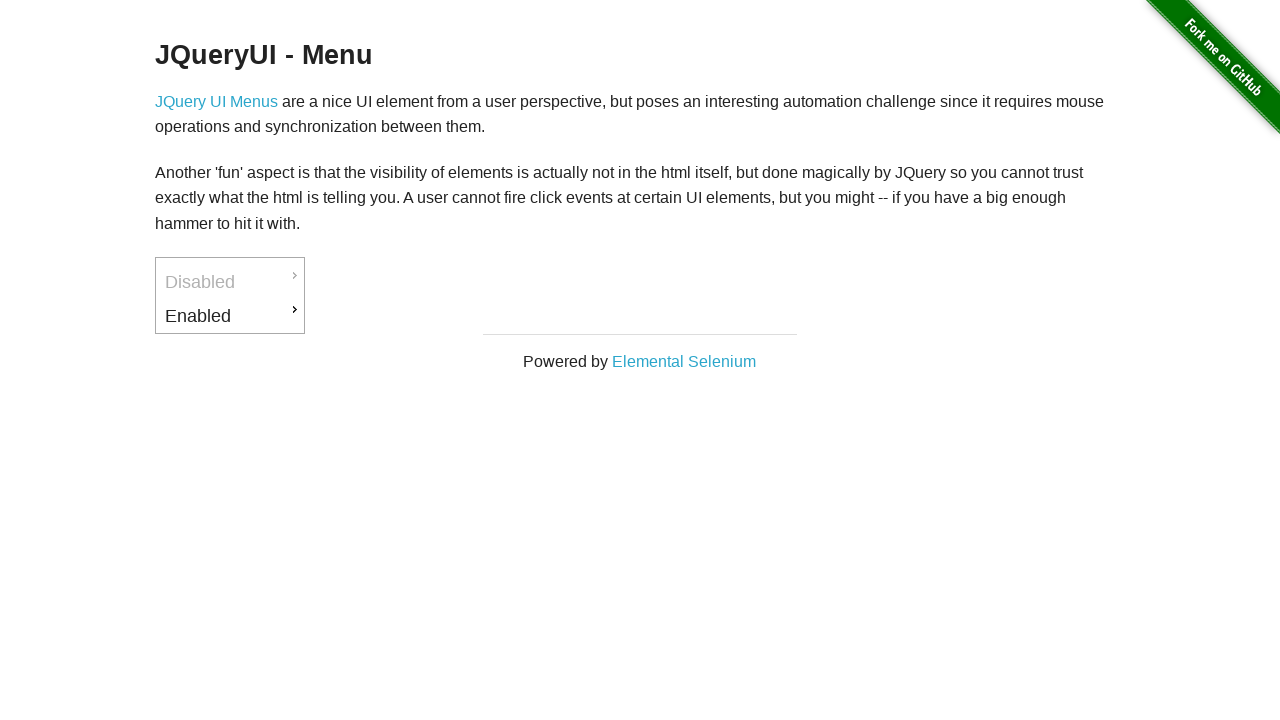

Hovered over Enabled menu item at (230, 316) on #menu >> text=Enabled >> nth=0
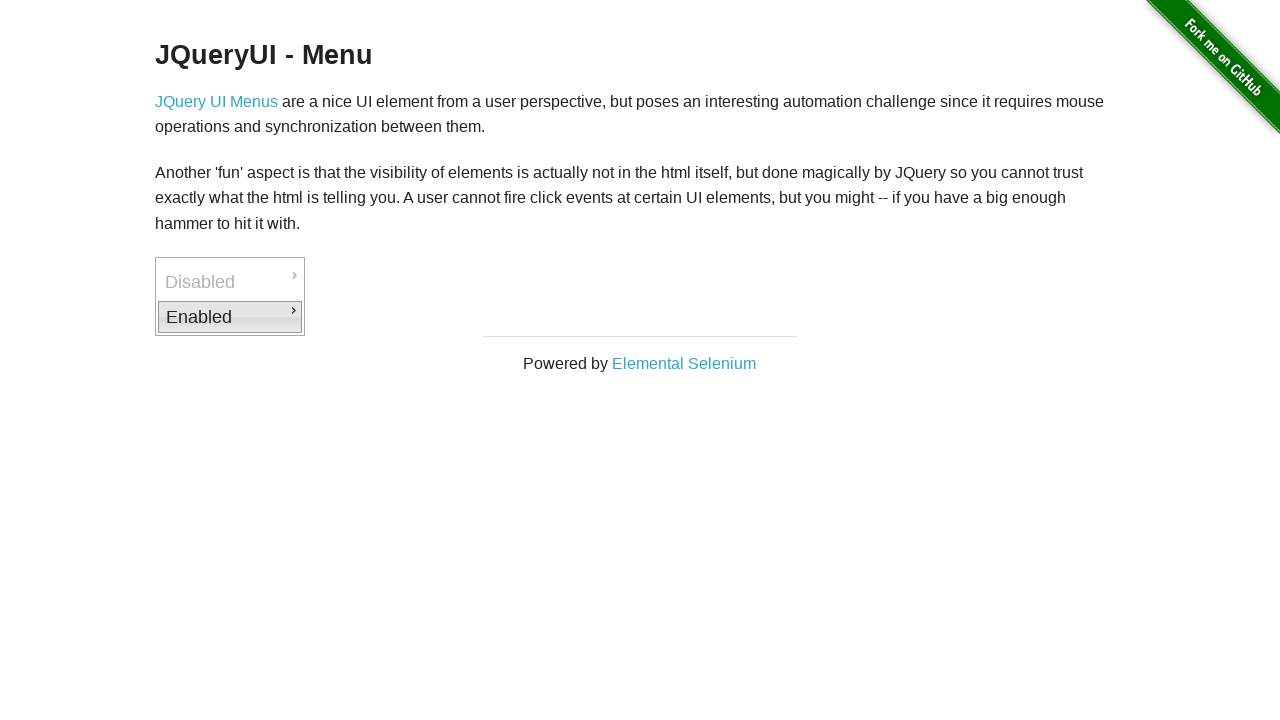

Waited 500ms for menu to fully display
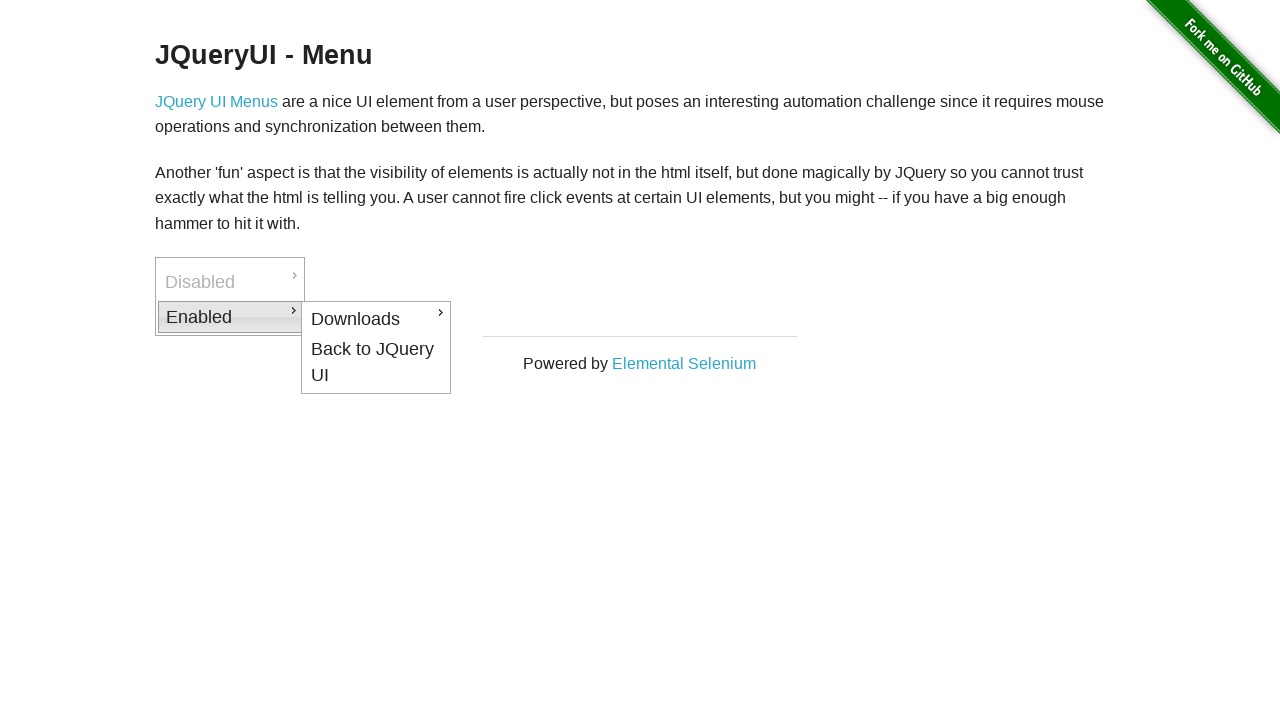

Clicked Back to JQuery UI link at (376, 362) on text=Back to JQuery UI >> nth=0
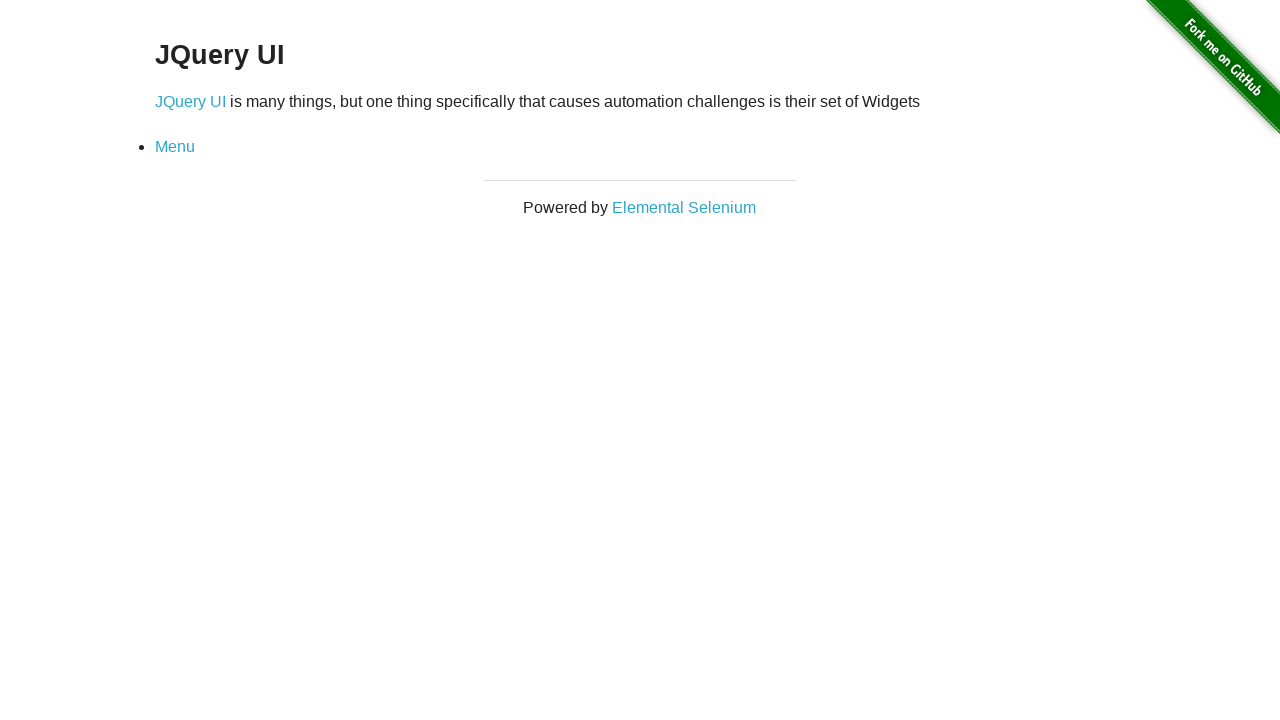

Verified navigation to JQuery UI page (/jqueryui)
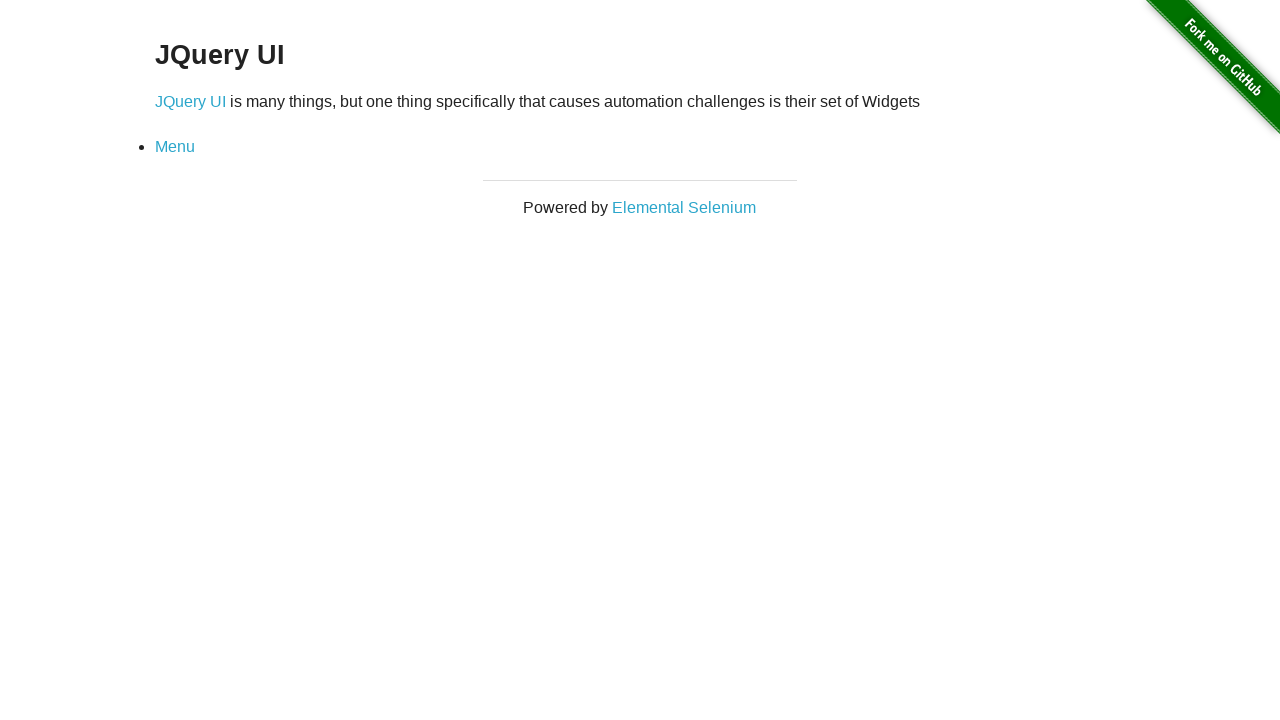

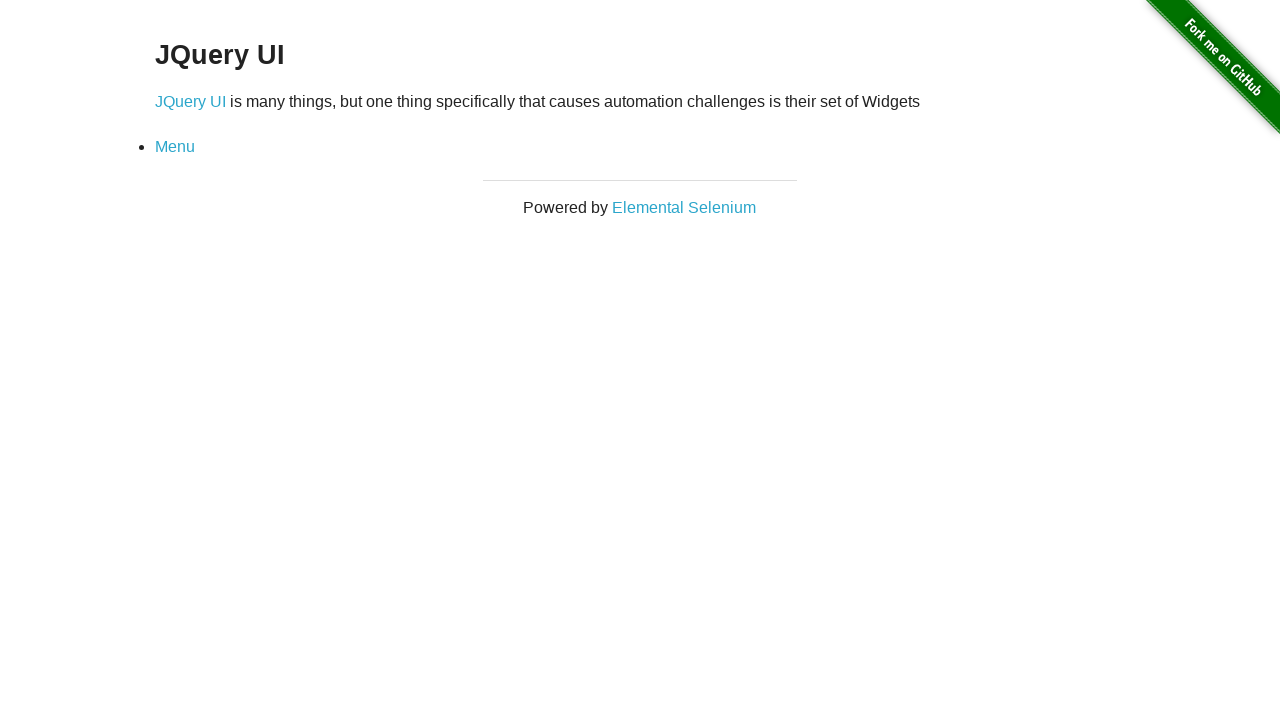